Tests that the typer field remains empty after clicking the submit button

Starting URL: https://www.selenium.dev/selenium/web/ajaxy_page.html

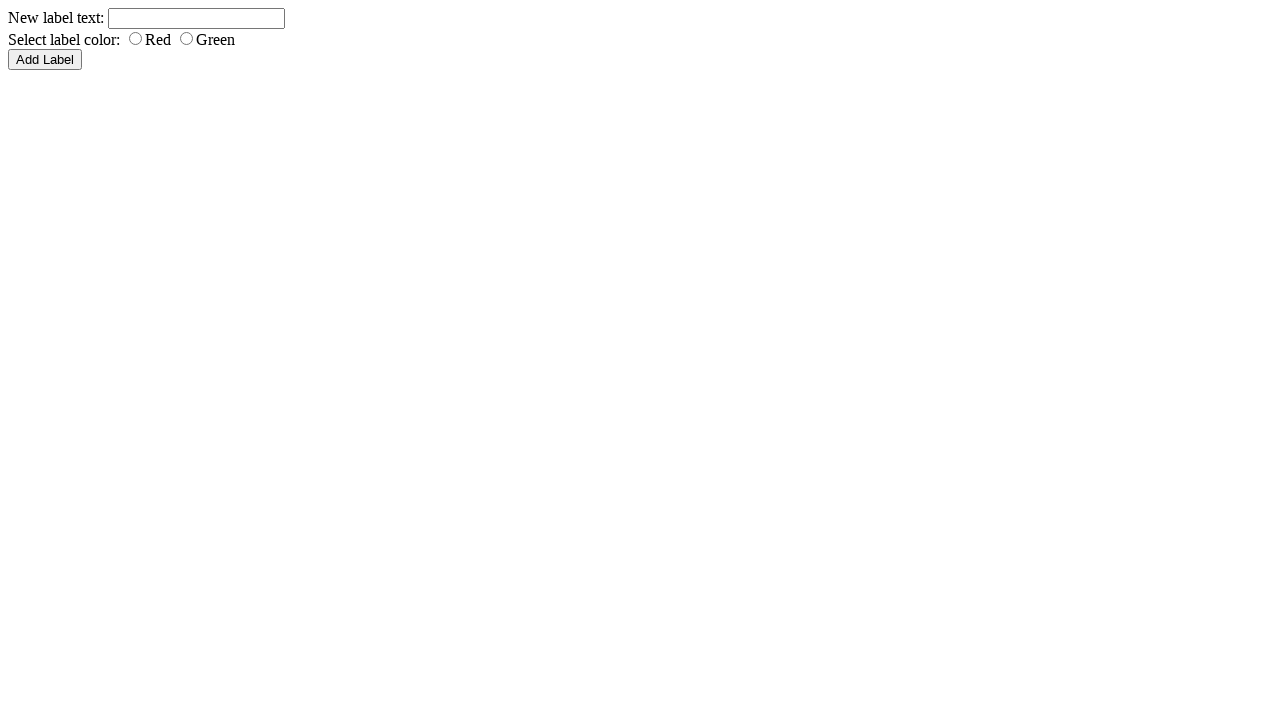

Navigated to ajaxy_page.html
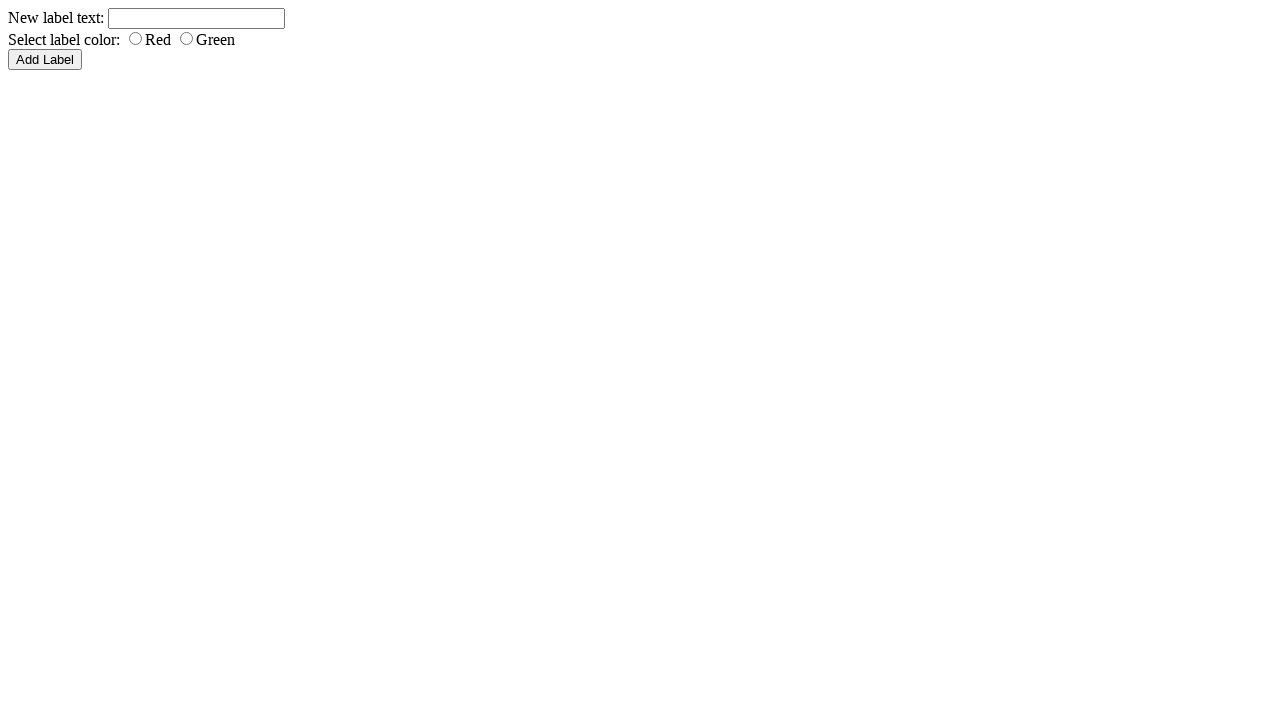

Clicked the submit button at (45, 60) on input[name='submit']
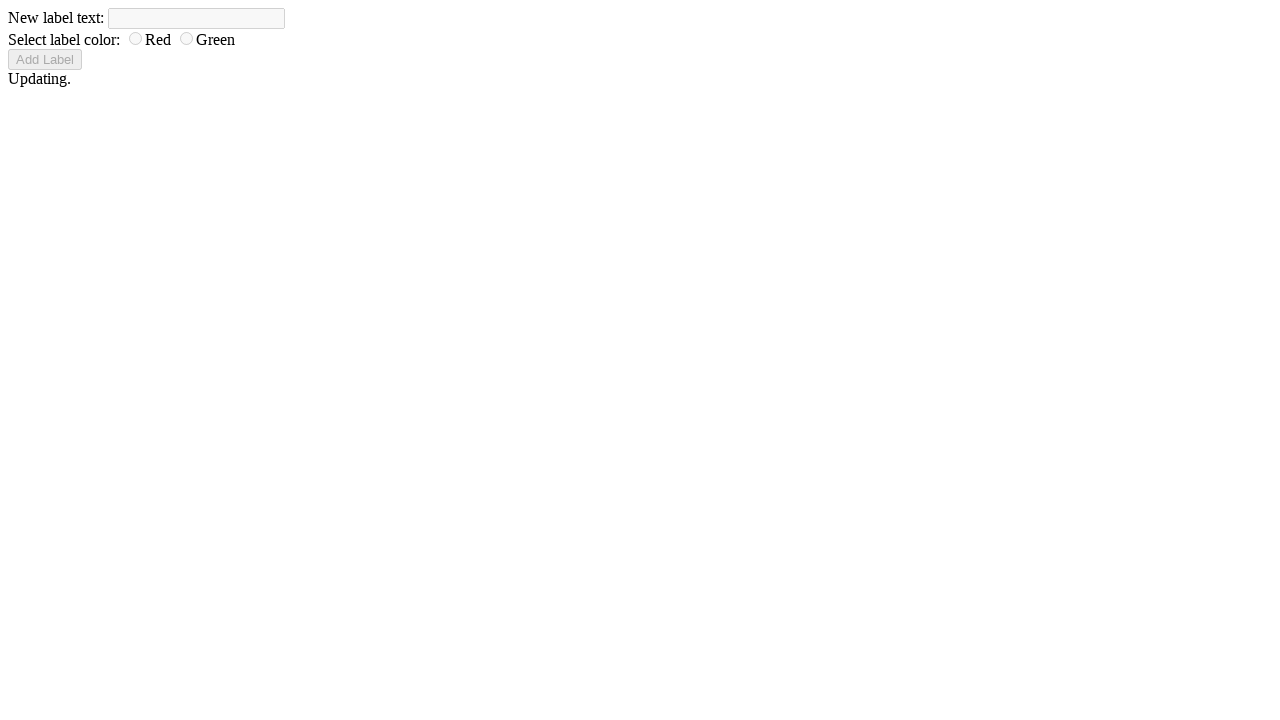

Waited 500ms for any potential updates
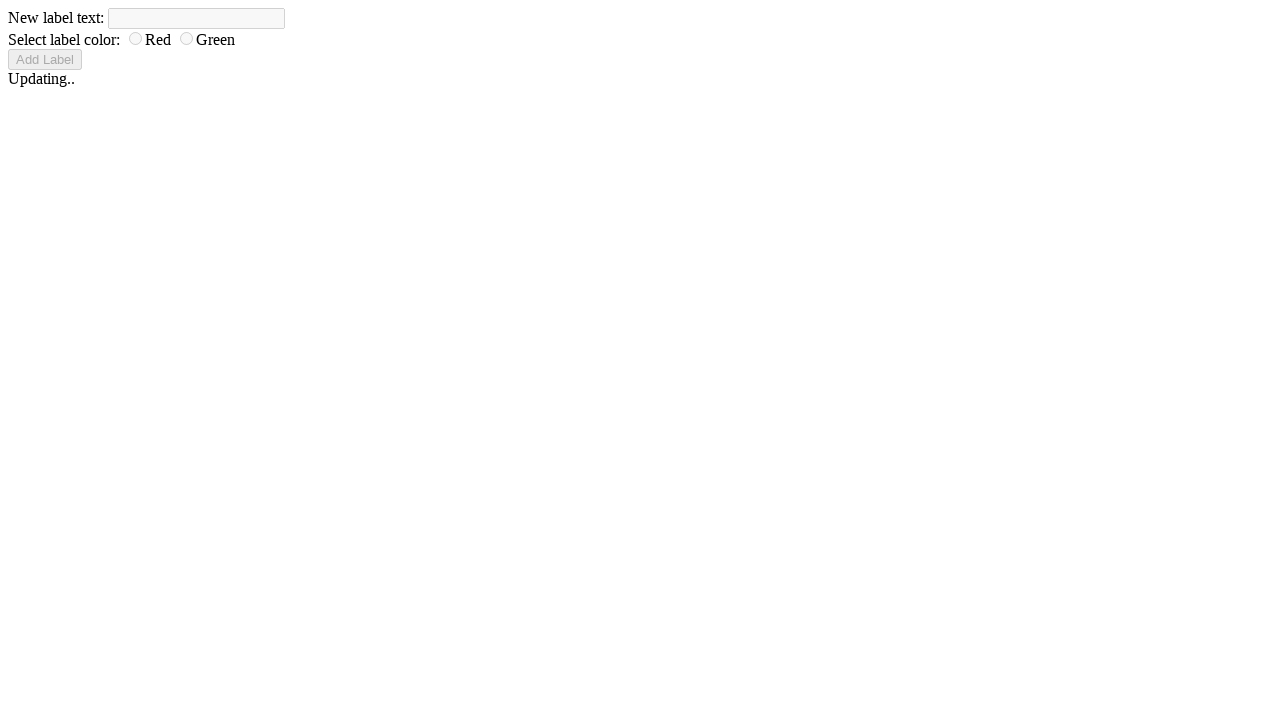

Retrieved typer field text content
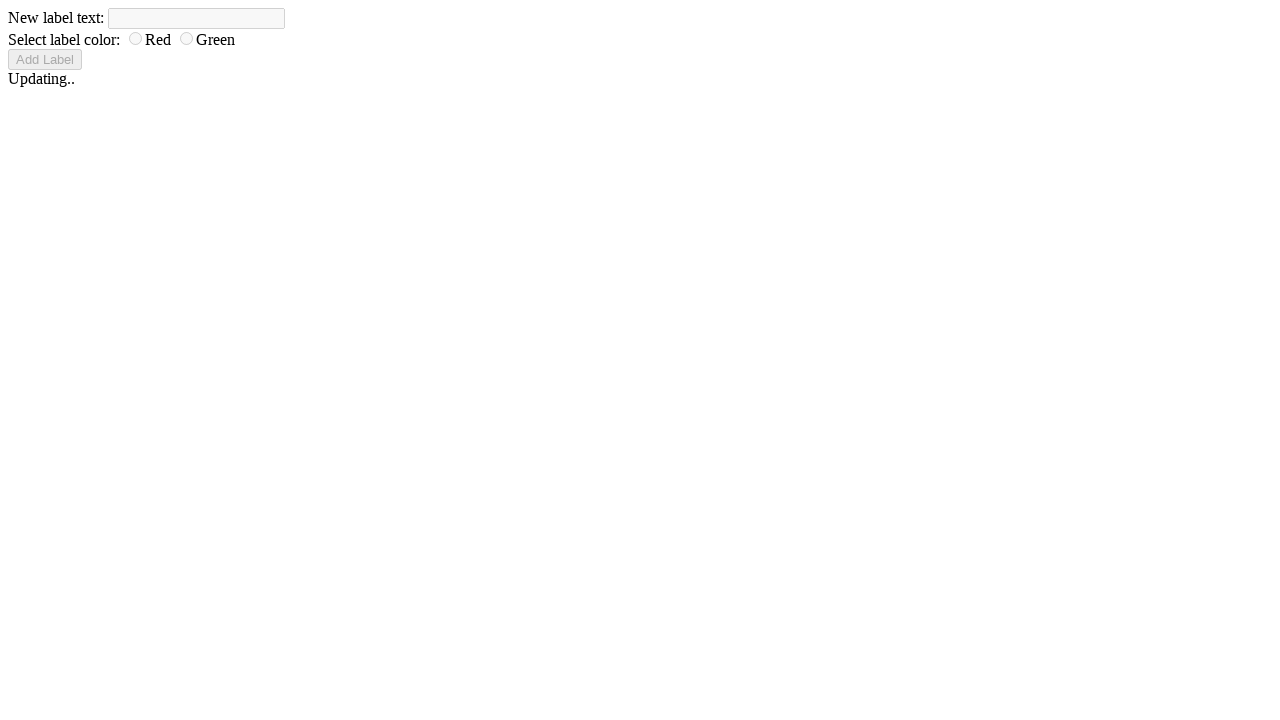

Verified that typer field is empty after submit button click
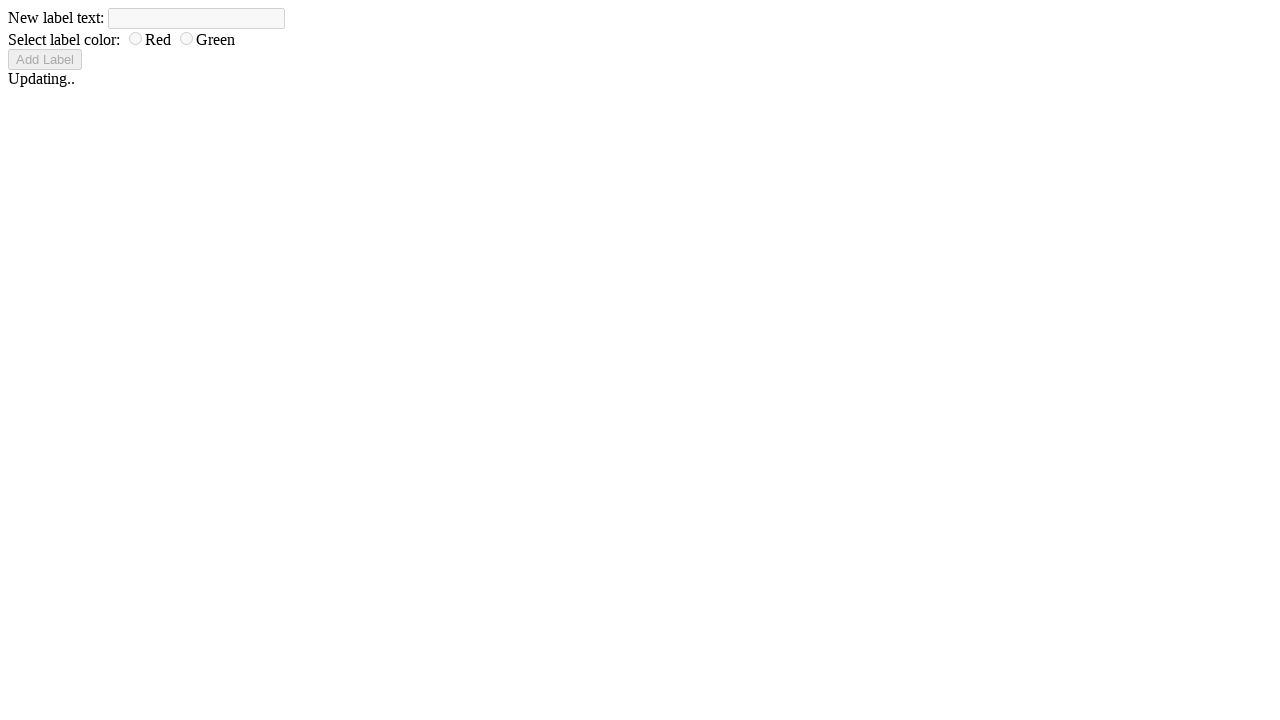

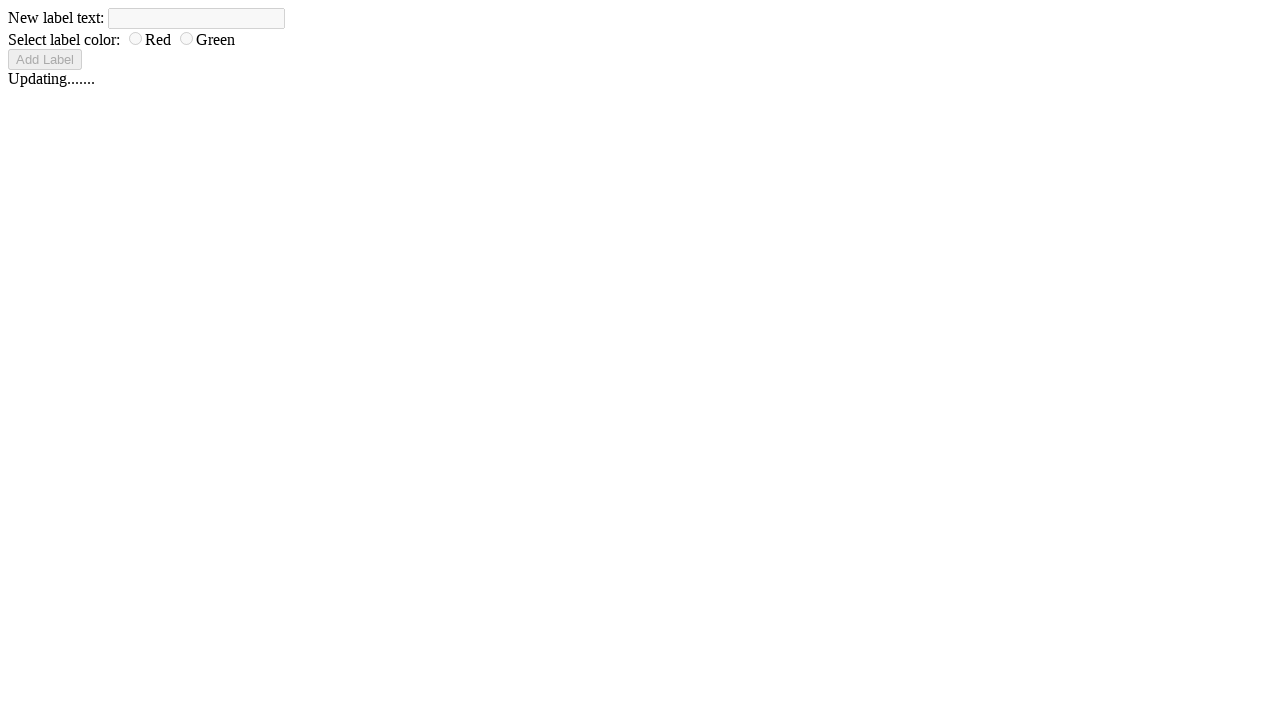